Tests click and hold functionality by selecting multiple consecutive items in a list through click-drag action

Starting URL: https://automationfc.github.io/jquery-selectable/

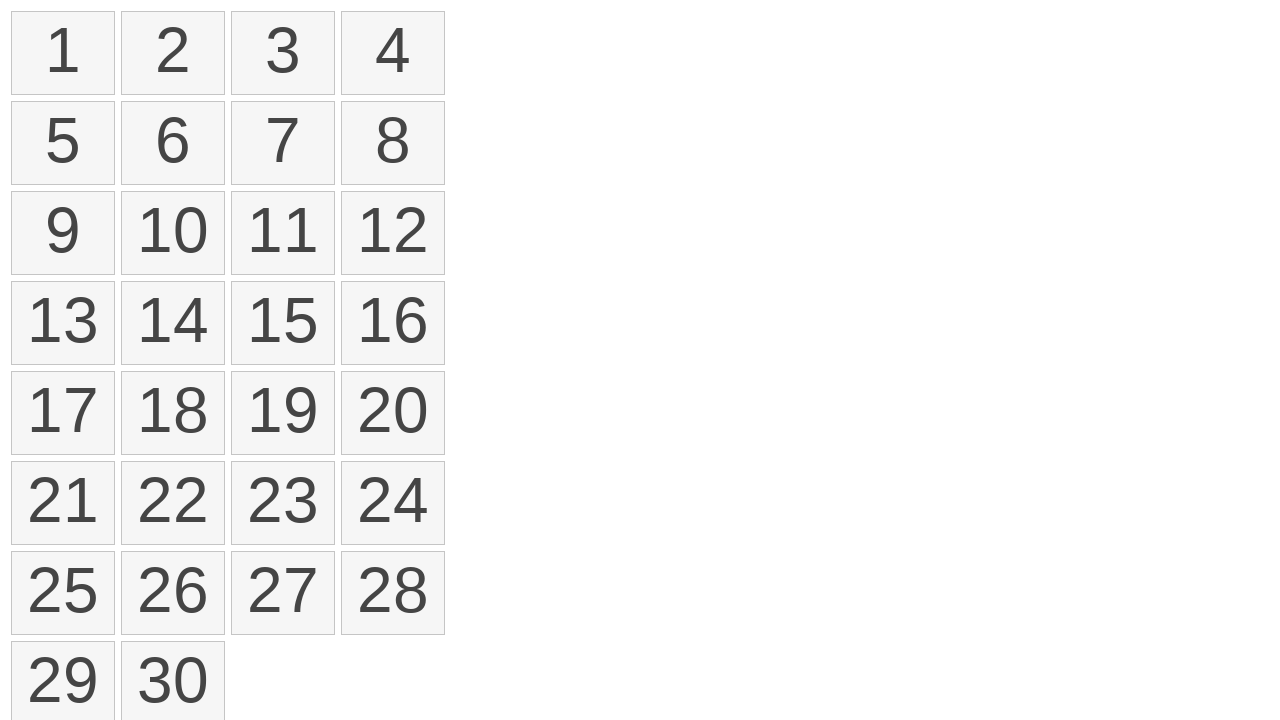

Retrieved all selectable list items from the page
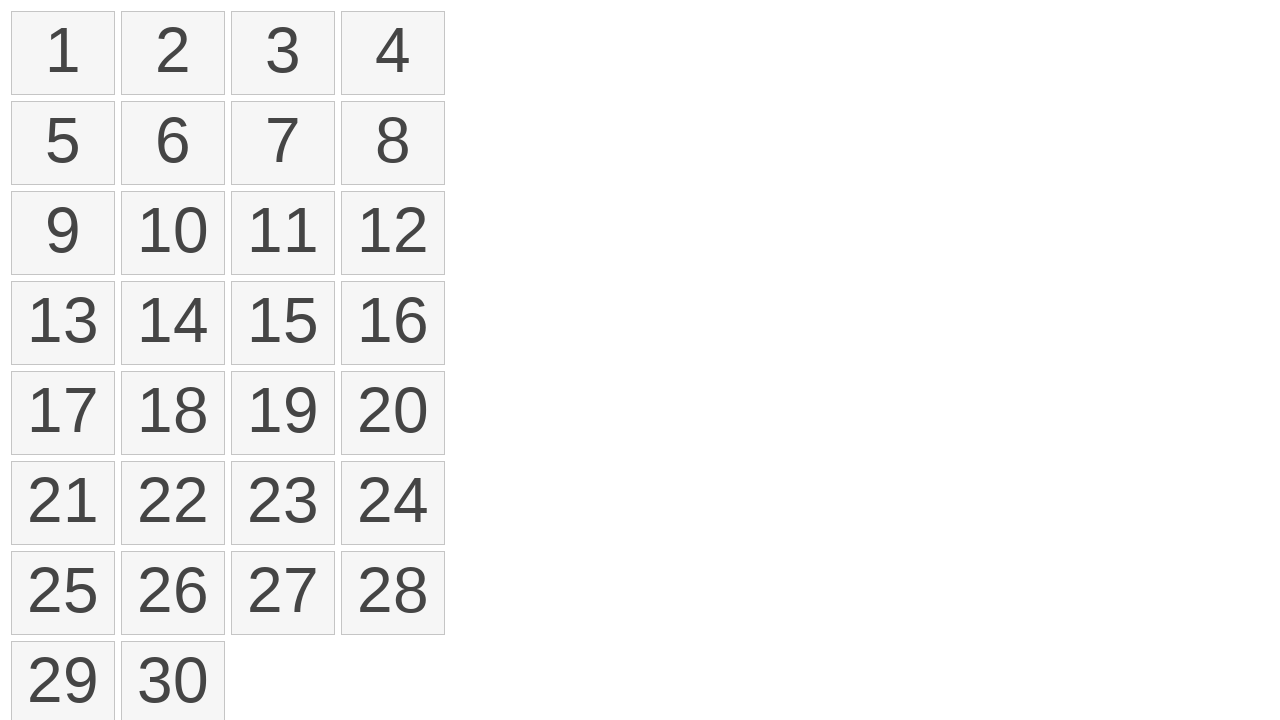

Moved mouse to the first list item at (16, 16)
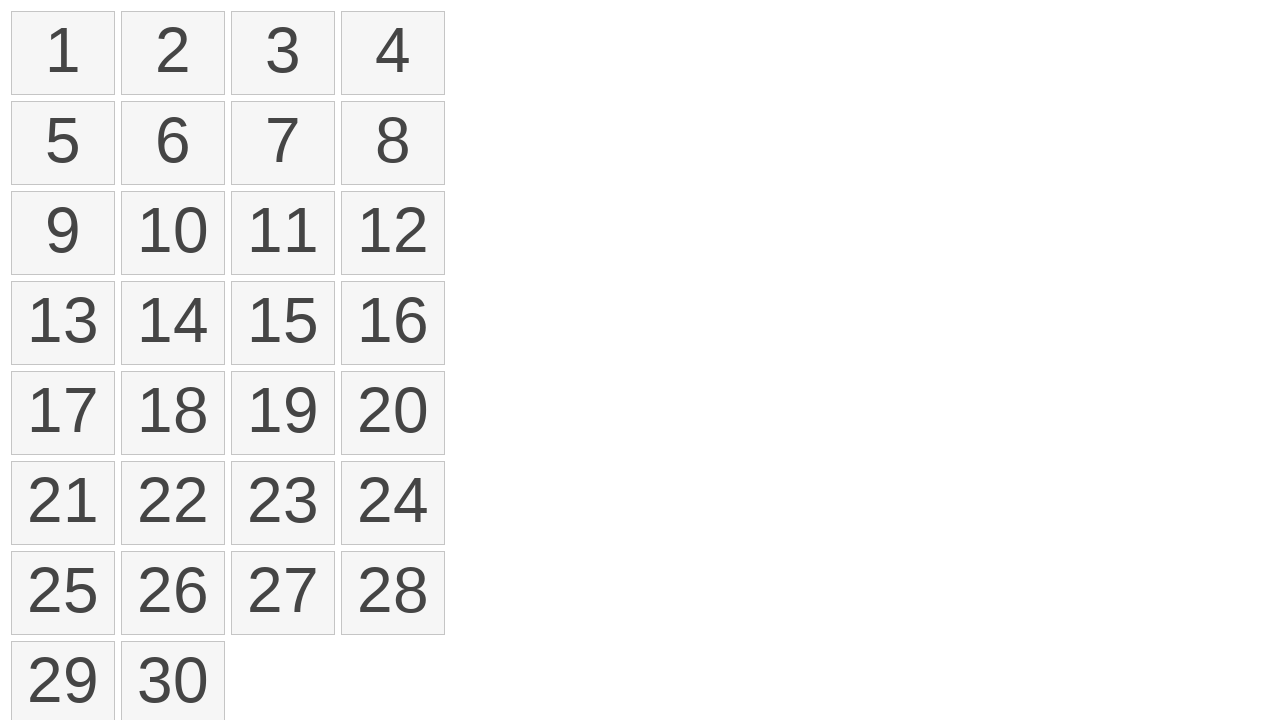

Pressed down mouse button on first item at (16, 16)
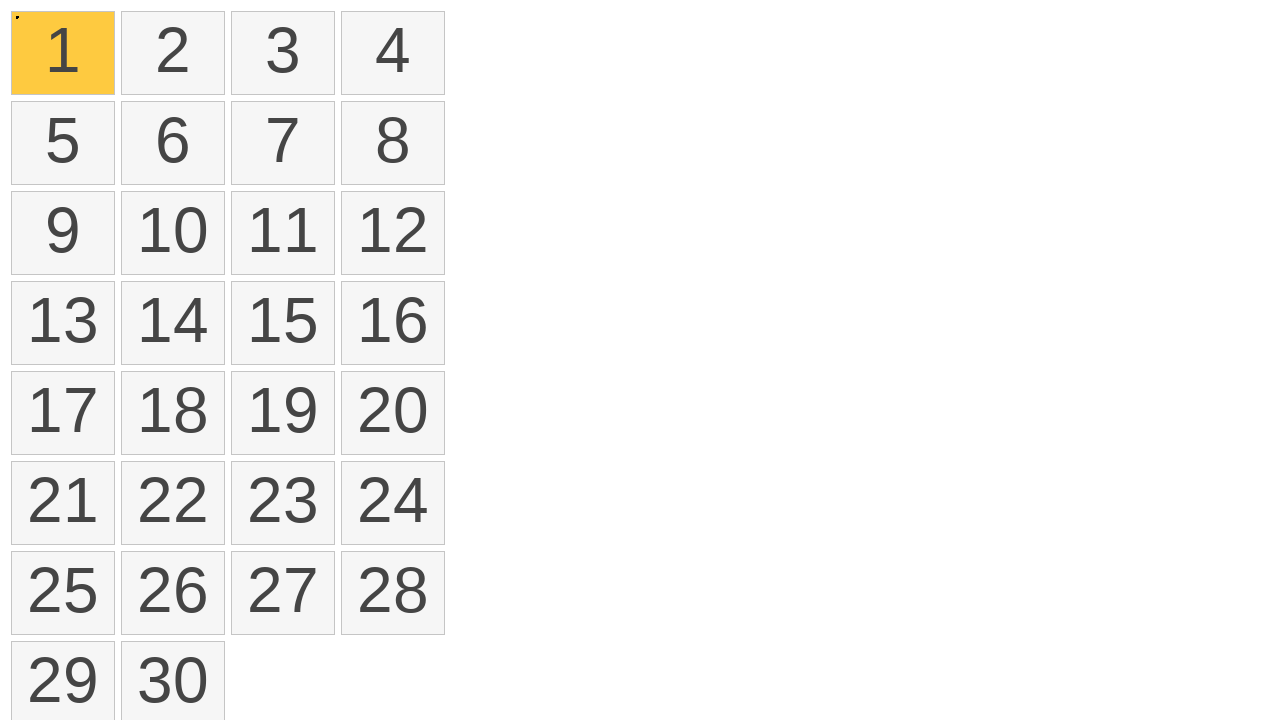

Dragged mouse from first item to fourth item at (346, 16)
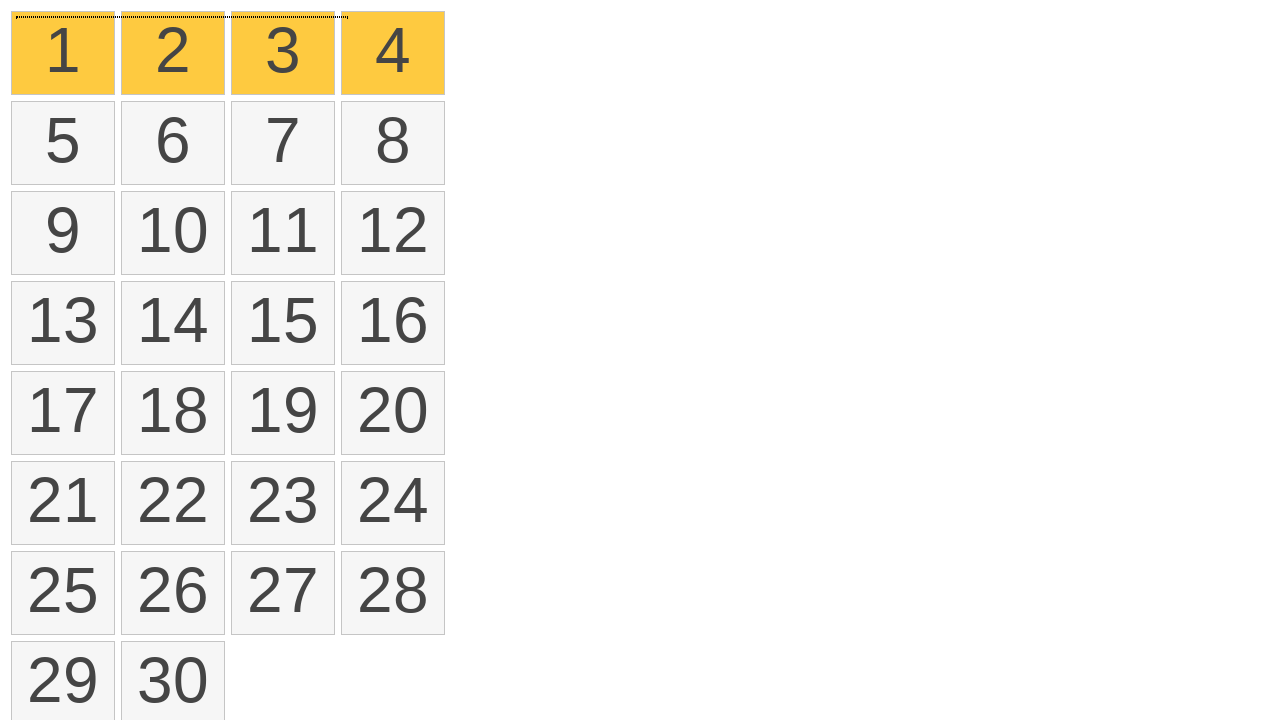

Released mouse button to complete click-and-drag action at (346, 16)
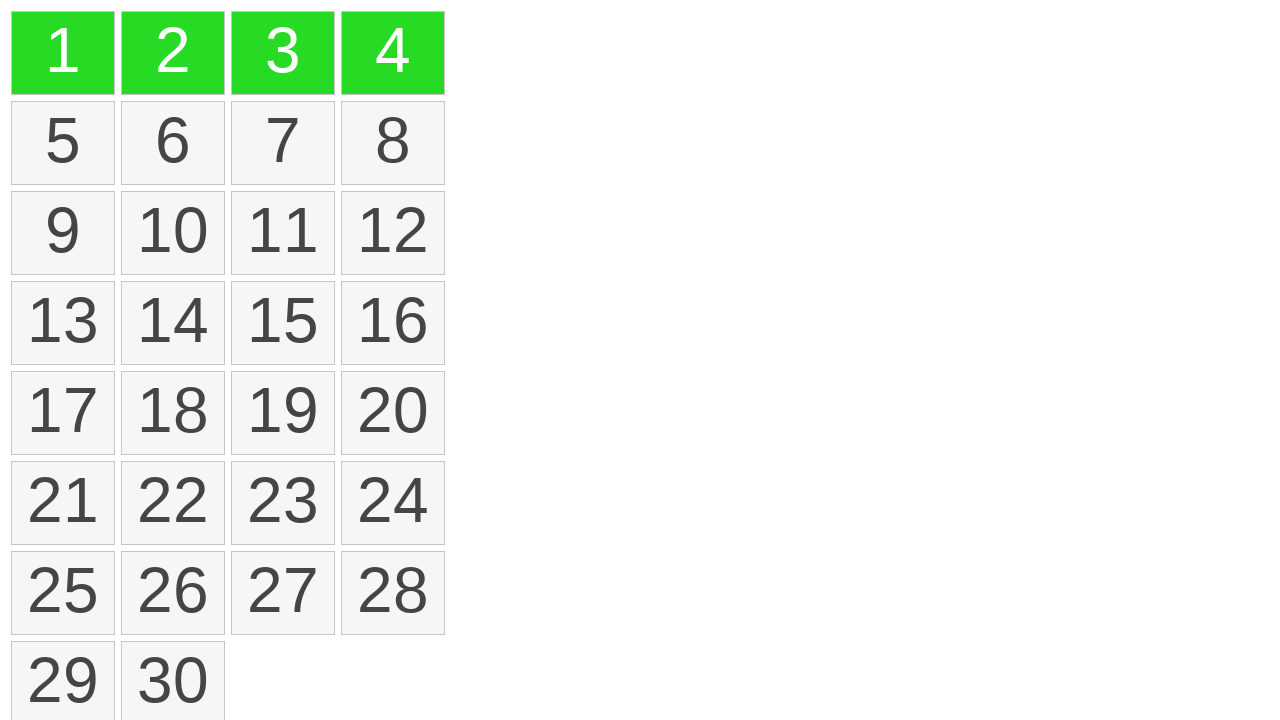

Located all selected items in the list
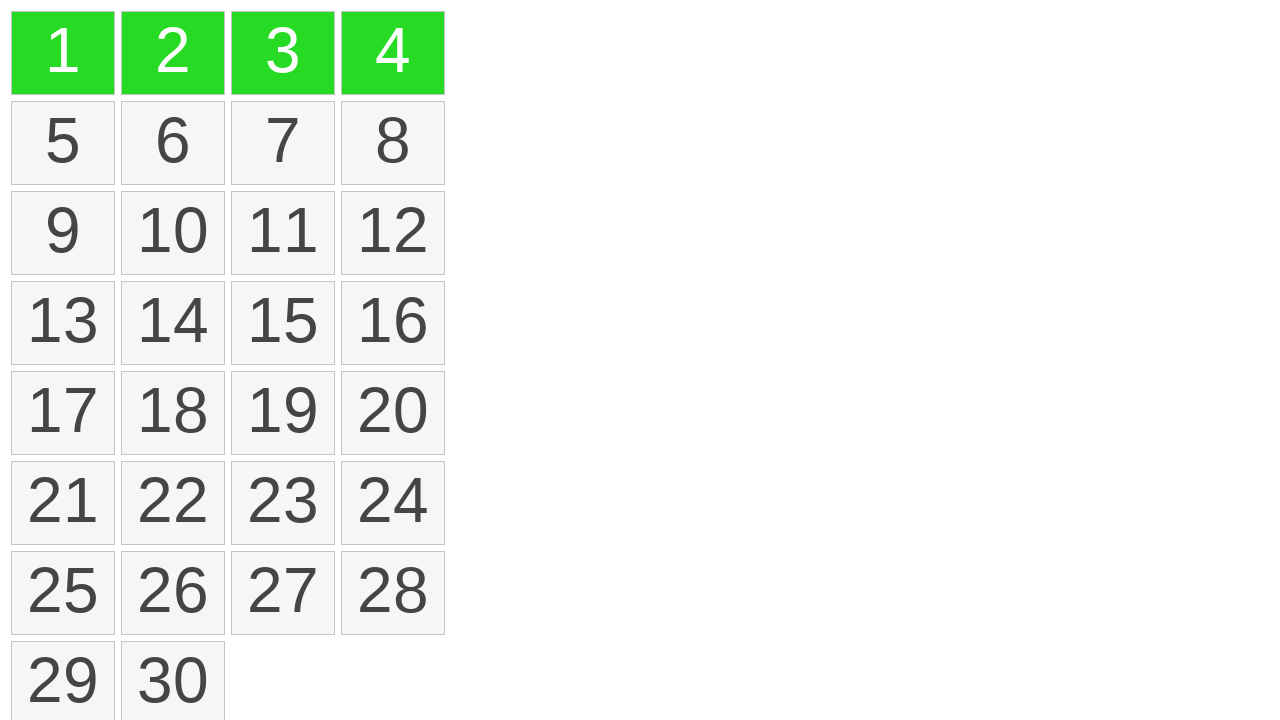

Verified that exactly 4 items are selected
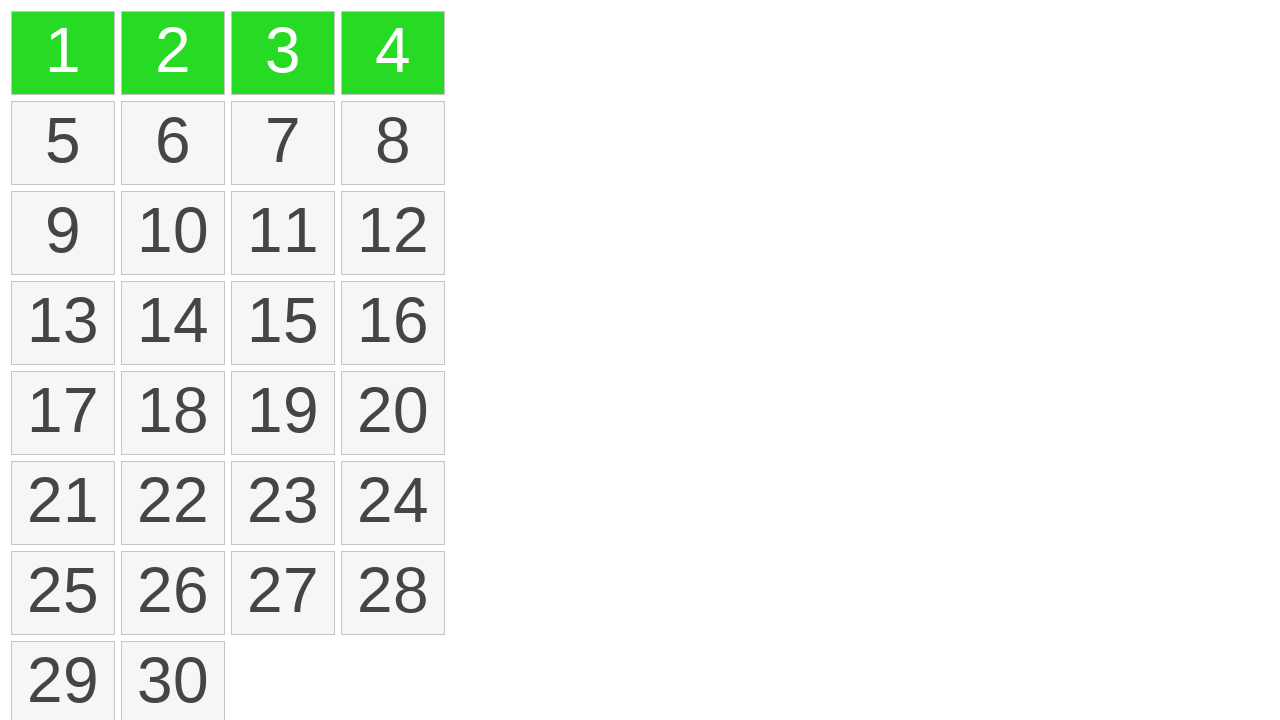

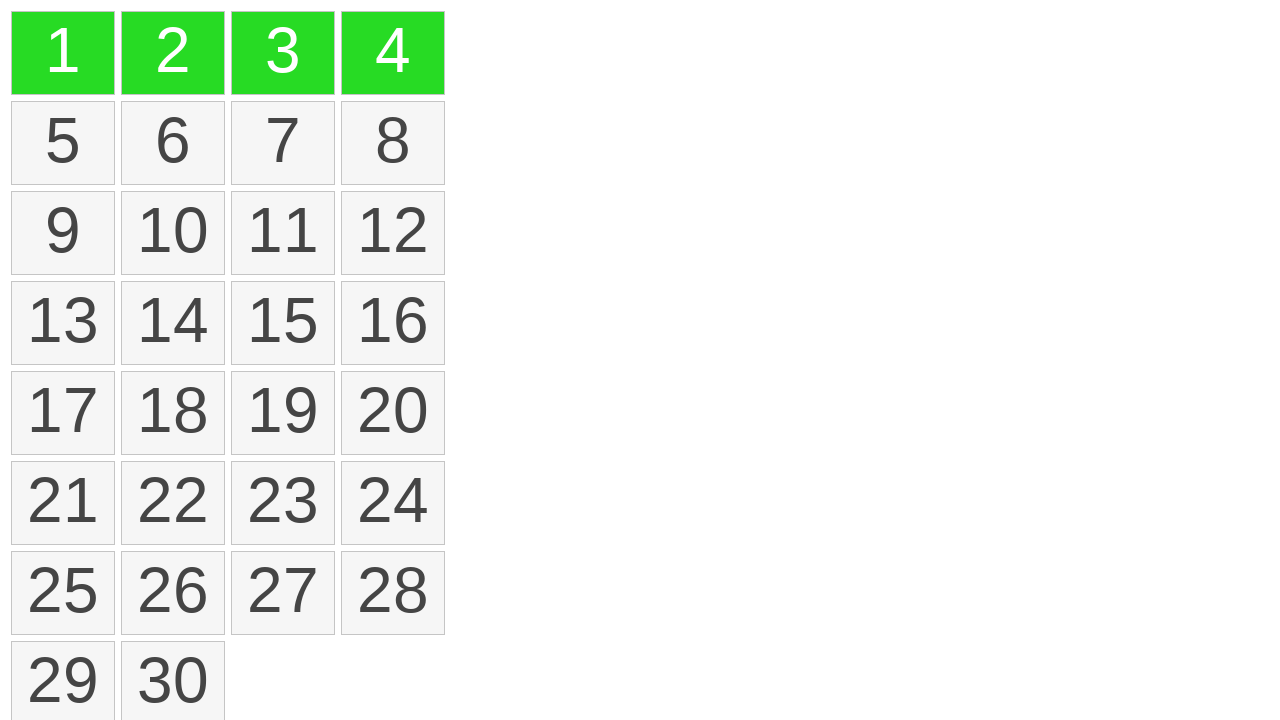